Tests selecting a dropdown option by its index position

Starting URL: https://the-internet.herokuapp.com/dropdown

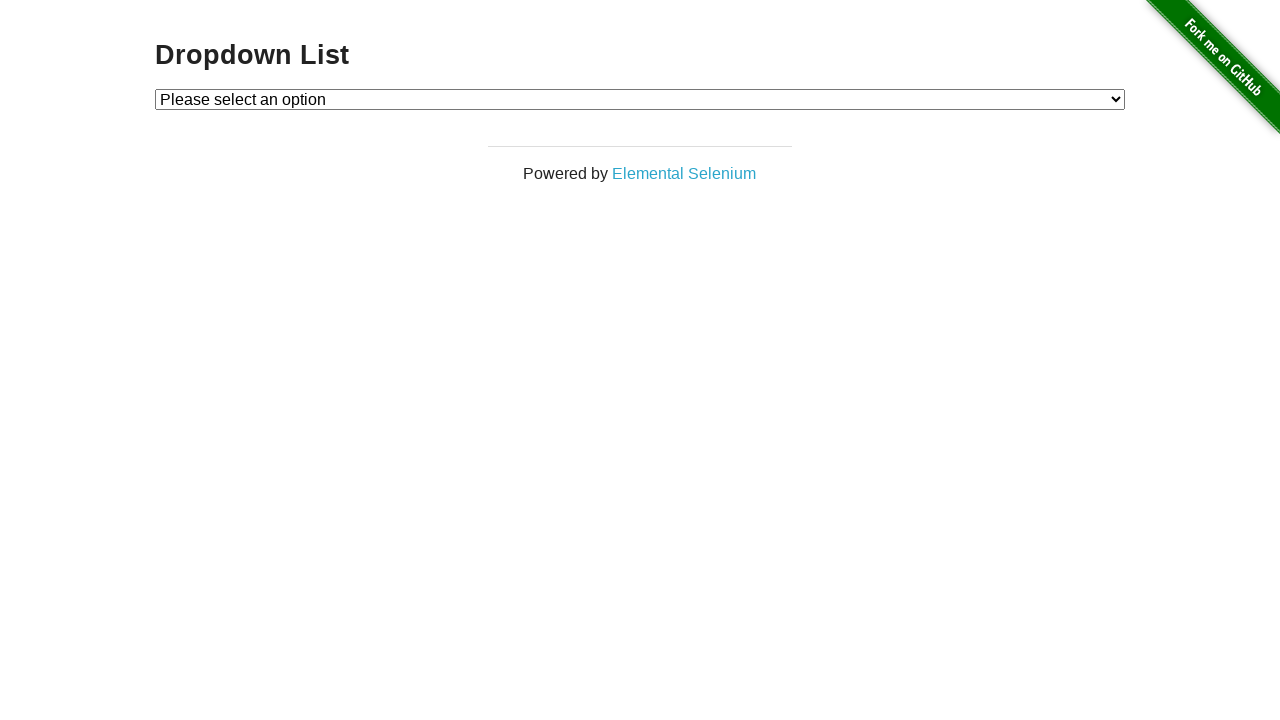

Navigated to dropdown page
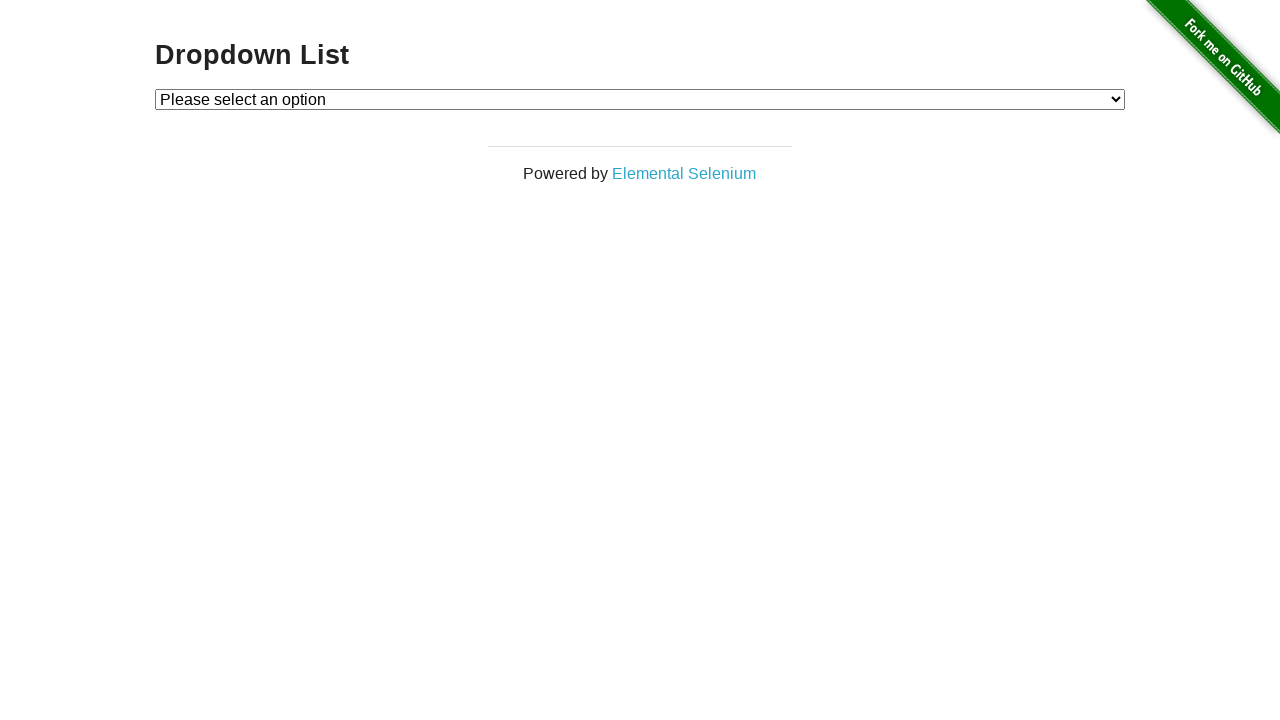

Selected dropdown option at index 1 on #dropdown
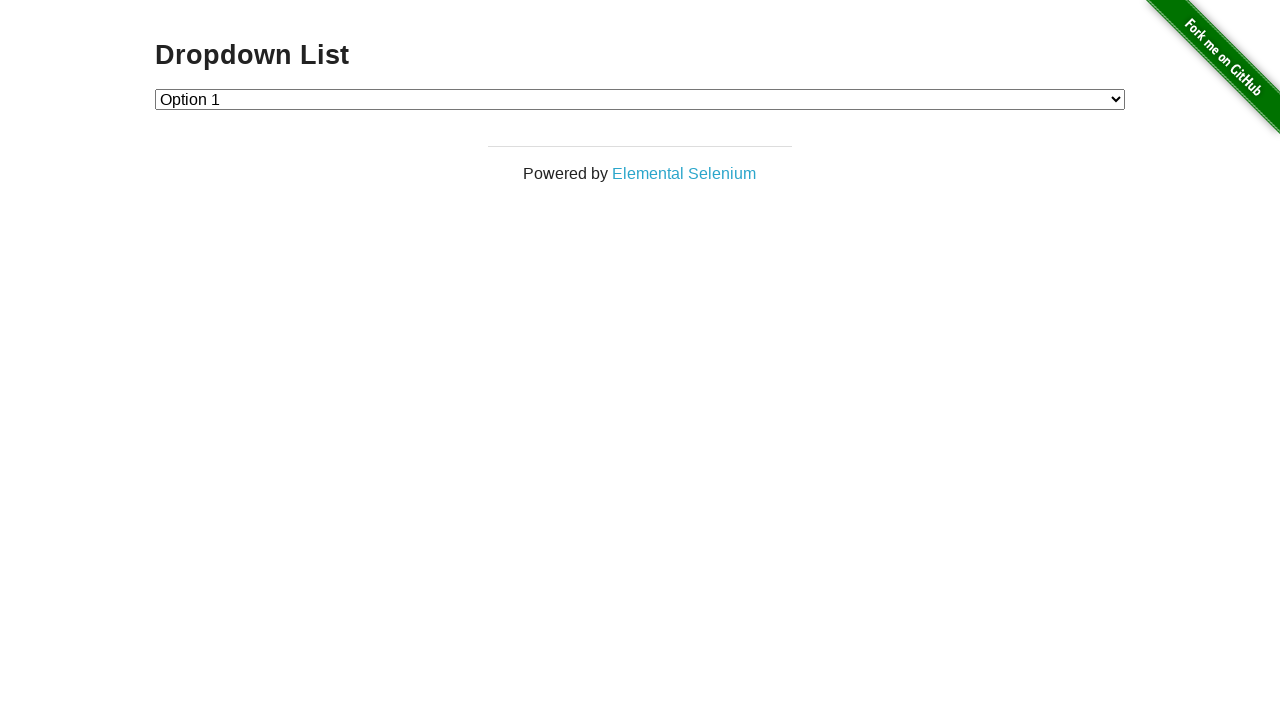

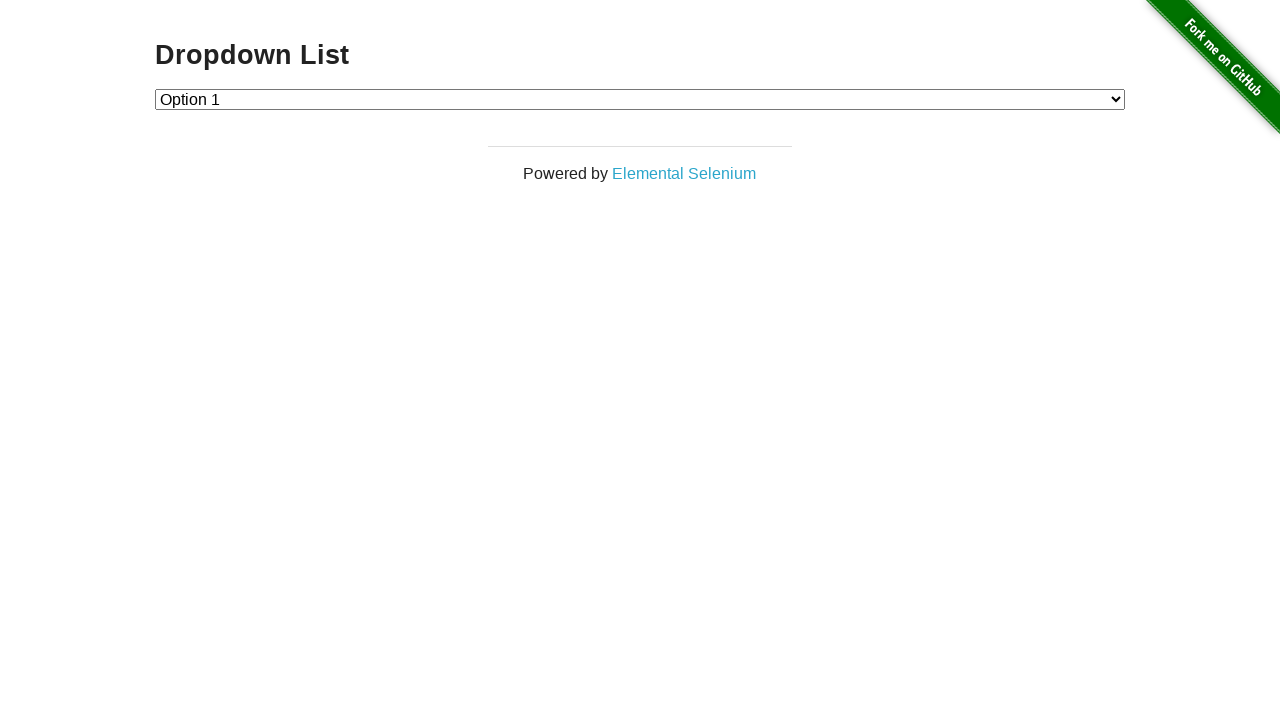